Tests checkbox functionality by finding and clicking all checkboxes on the page

Starting URL: https://testautomationpractice.blogspot.com/

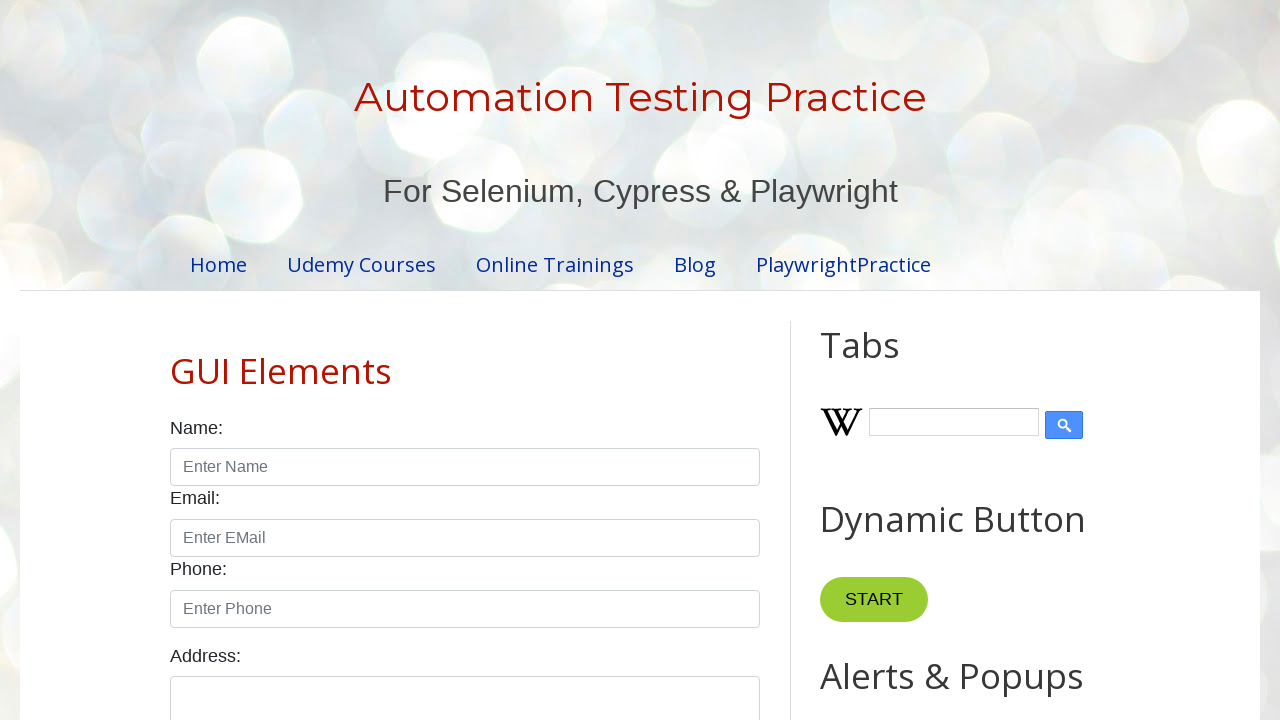

Located all checkboxes on the page
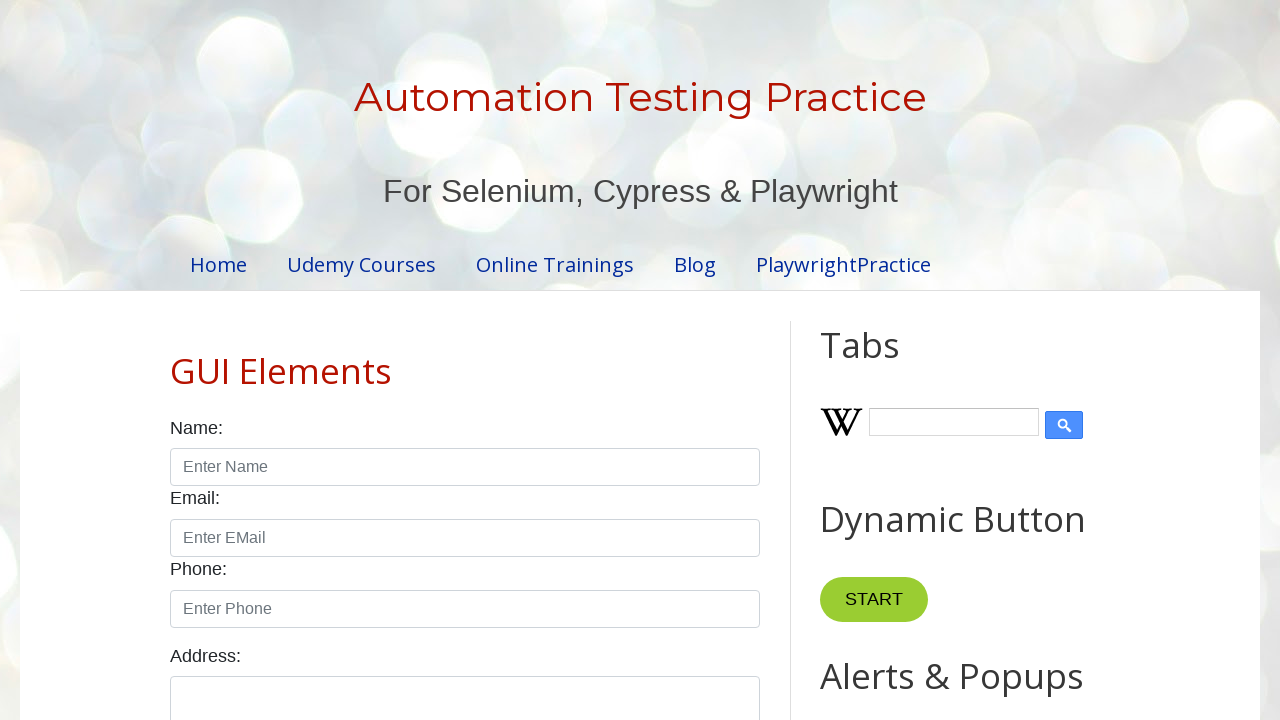

Clicked a checkbox at (176, 360) on xpath=//input[@class='form-check-input'][@type='checkbox'] >> nth=0
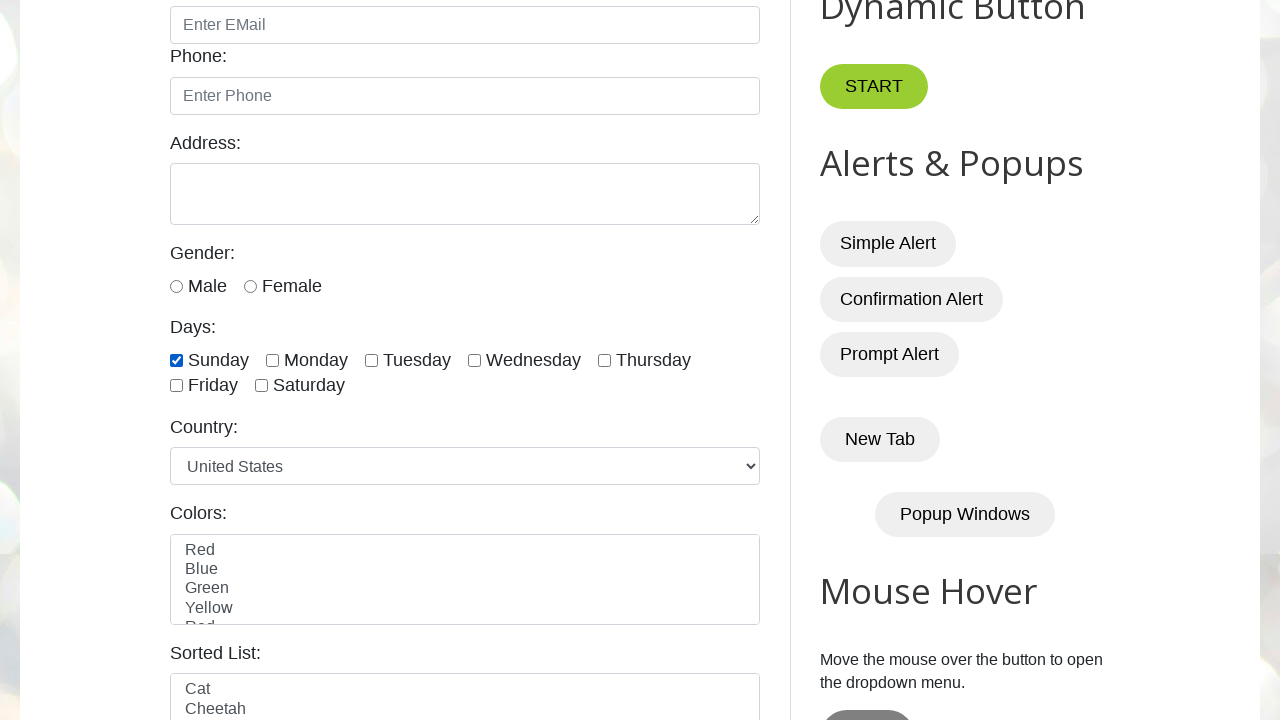

Clicked a checkbox at (272, 360) on xpath=//input[@class='form-check-input'][@type='checkbox'] >> nth=1
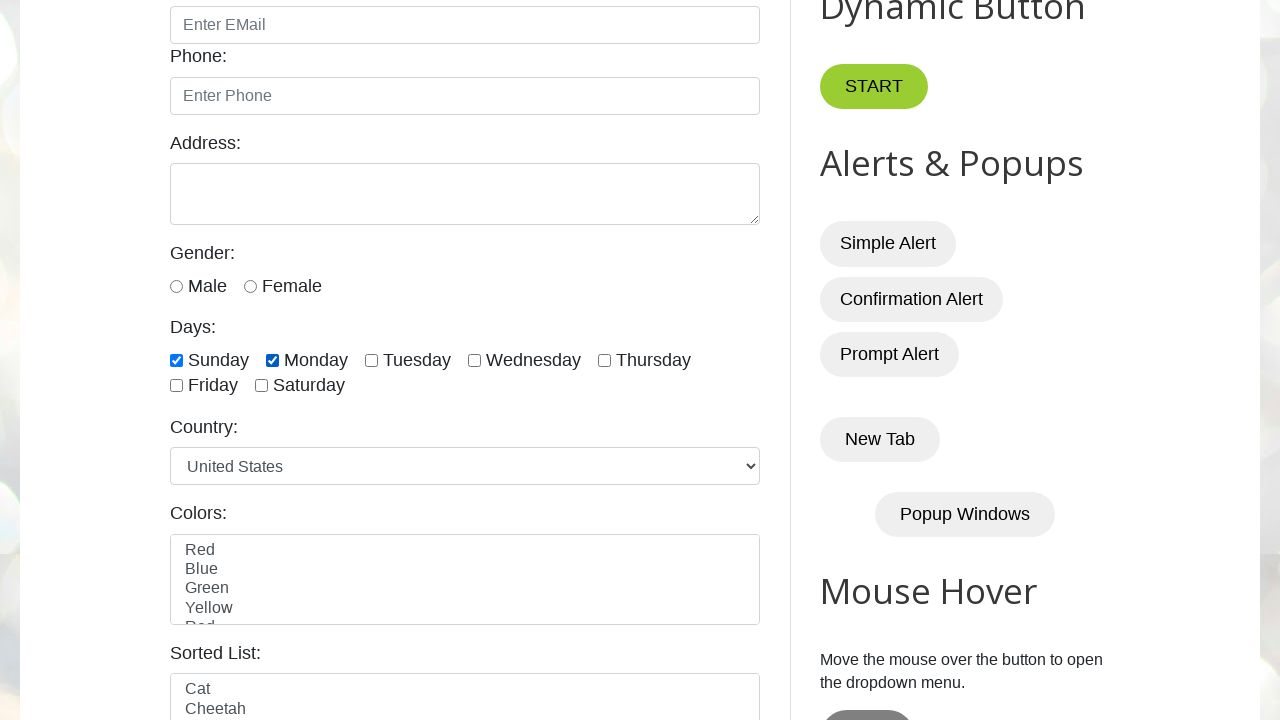

Clicked a checkbox at (372, 360) on xpath=//input[@class='form-check-input'][@type='checkbox'] >> nth=2
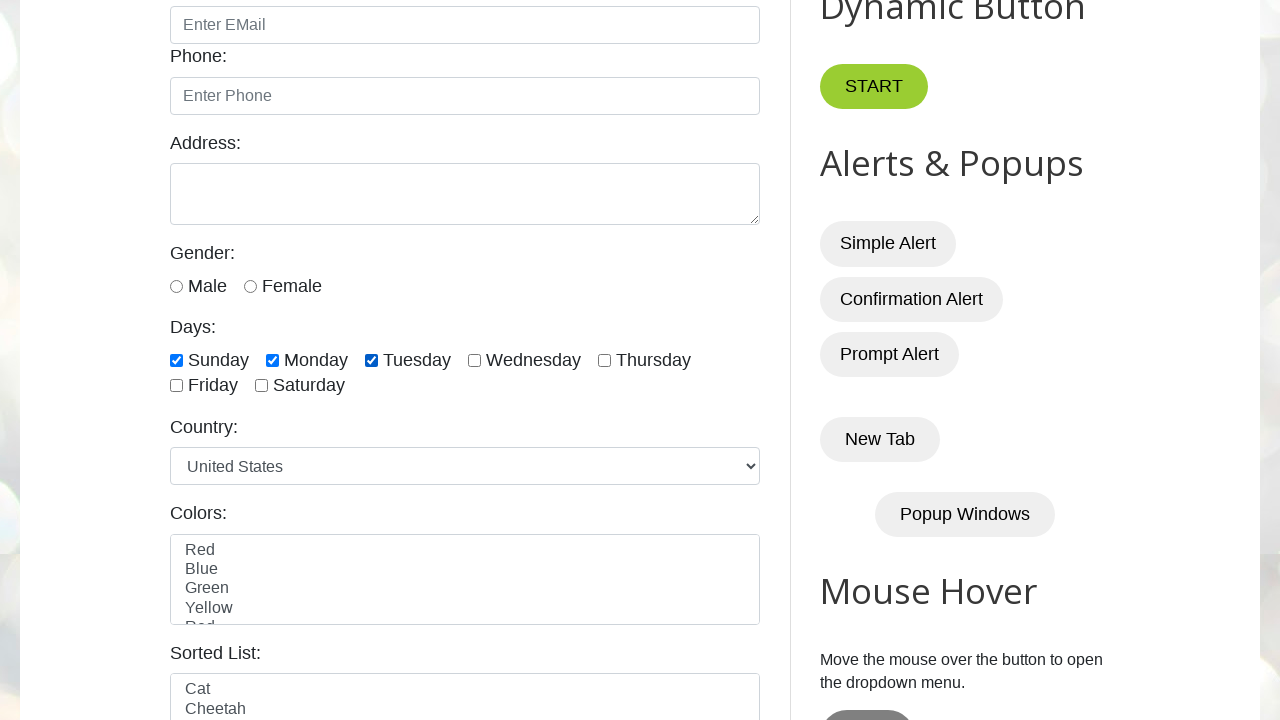

Clicked a checkbox at (474, 360) on xpath=//input[@class='form-check-input'][@type='checkbox'] >> nth=3
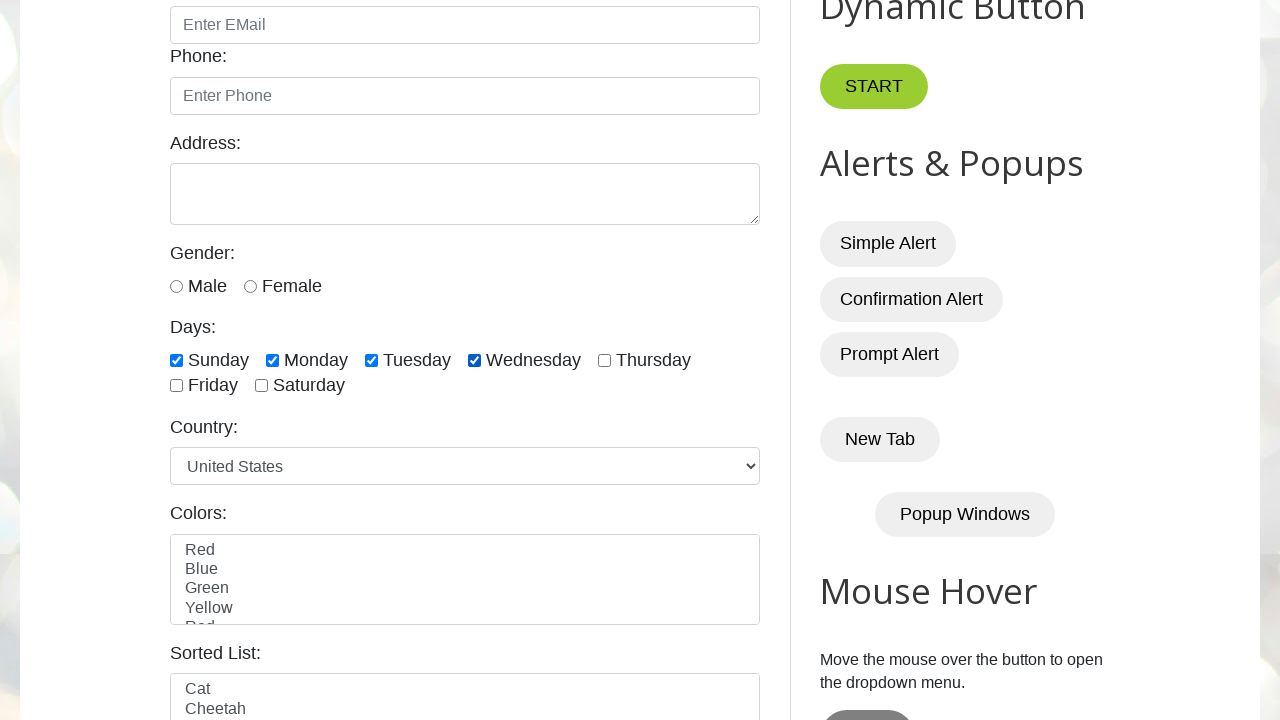

Clicked a checkbox at (604, 360) on xpath=//input[@class='form-check-input'][@type='checkbox'] >> nth=4
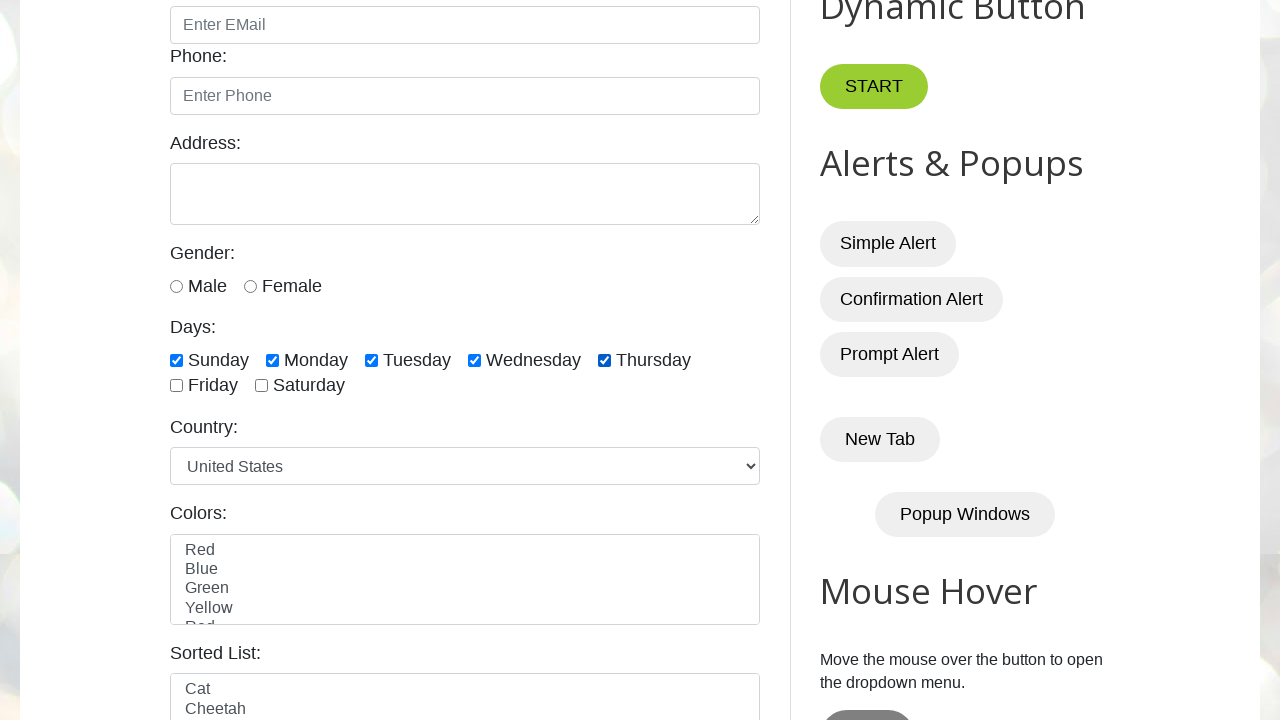

Clicked a checkbox at (176, 386) on xpath=//input[@class='form-check-input'][@type='checkbox'] >> nth=5
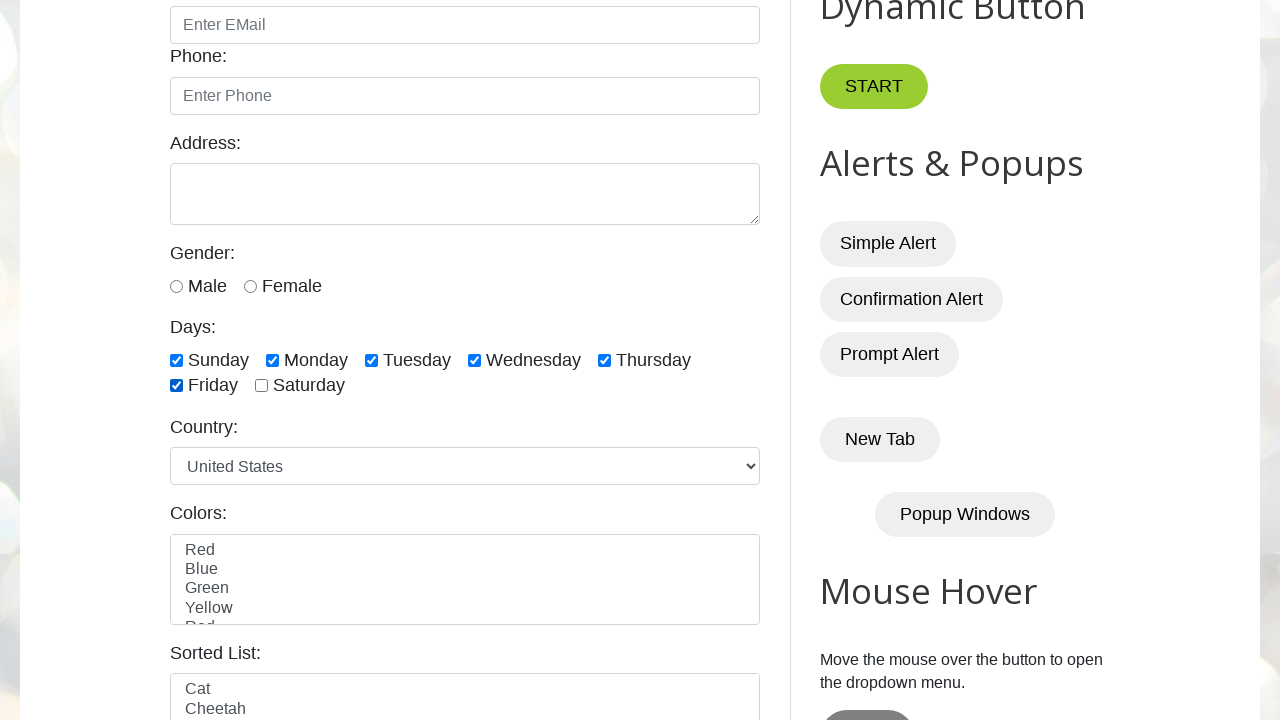

Clicked a checkbox at (262, 386) on xpath=//input[@class='form-check-input'][@type='checkbox'] >> nth=6
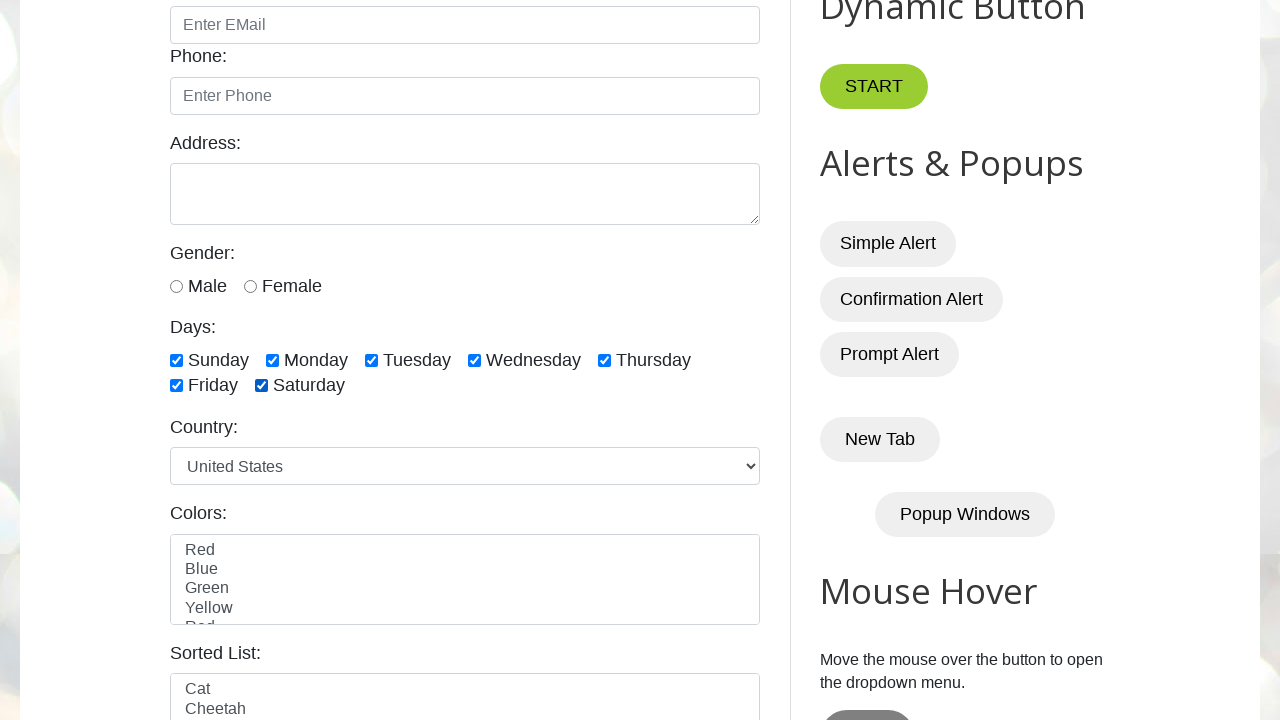

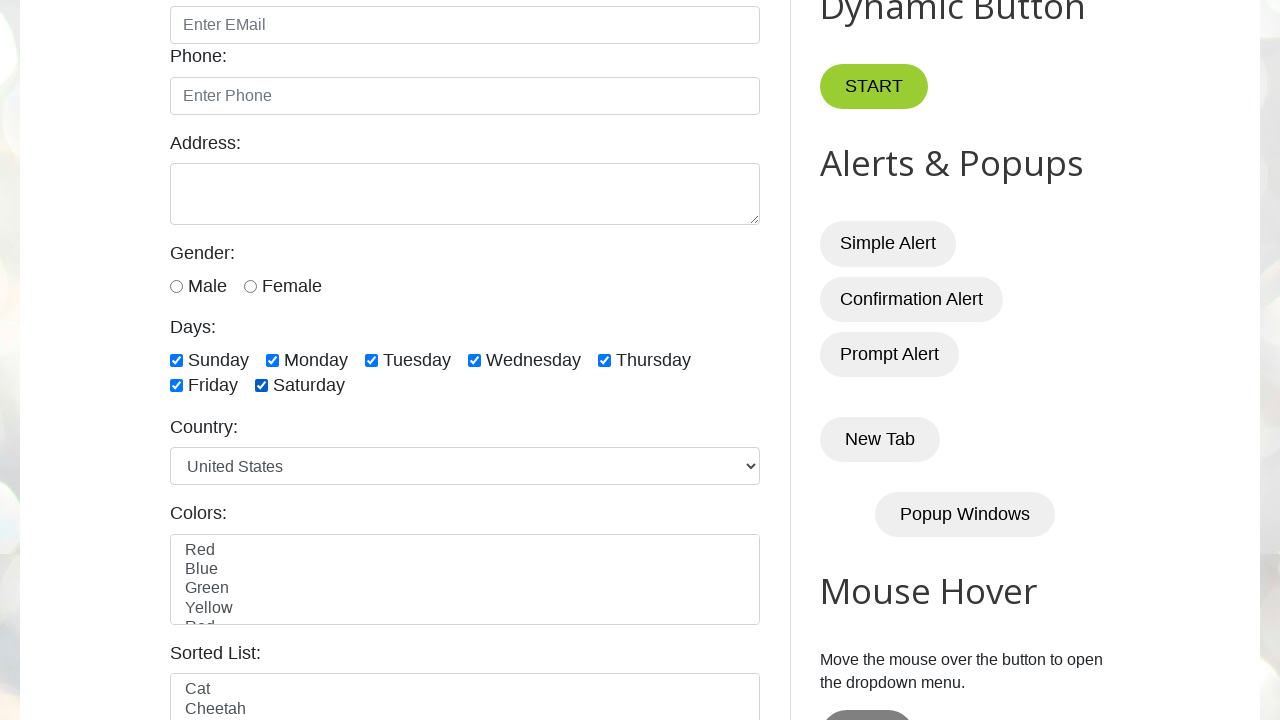